Fills out a registration form with personal details, selects gender and hobbies, picks a date, and submits the form to verify successful submission

Starting URL: https://demoqa.com/automation-practice-form

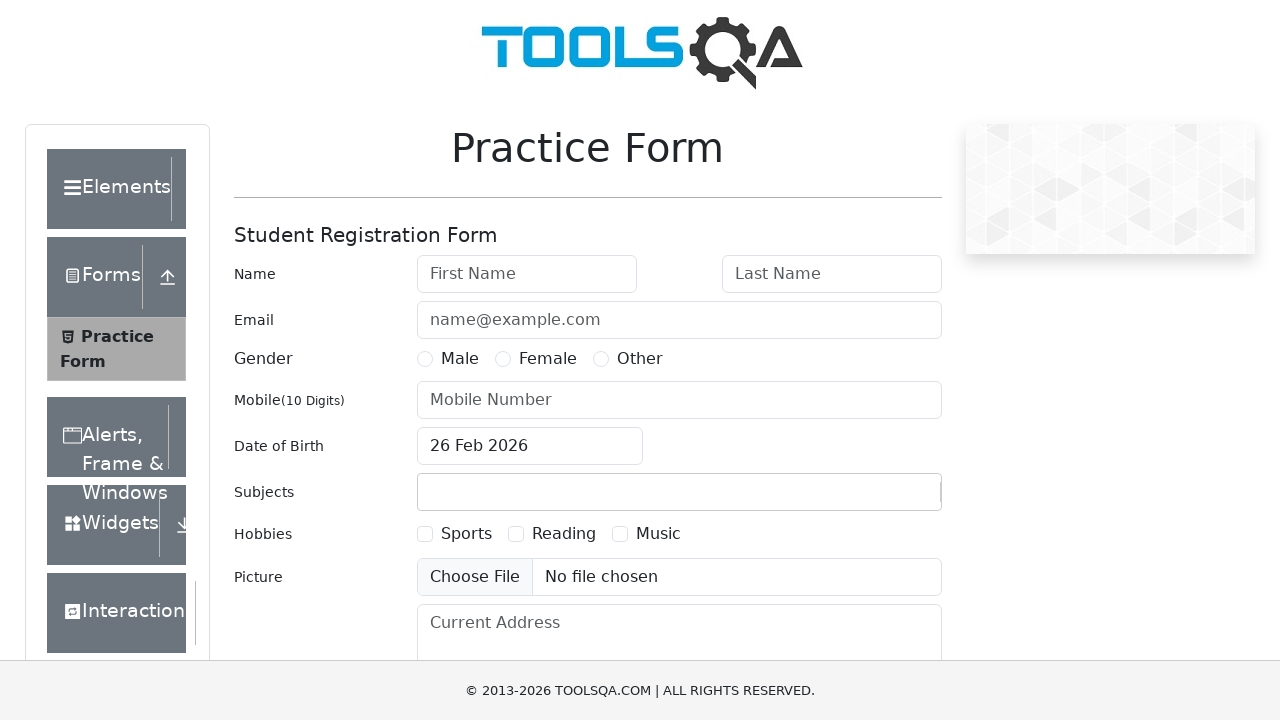

Filled first name field with 'John' on #firstName
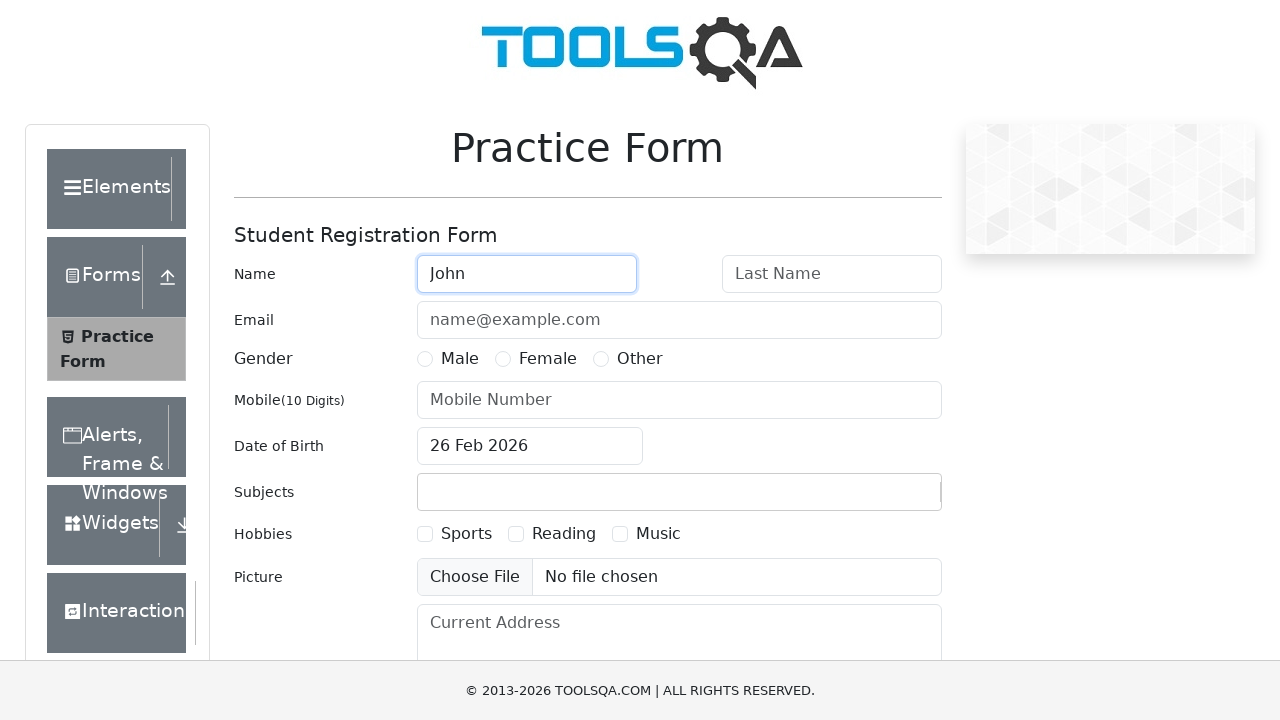

Filled last name field with 'Smith' on #lastName
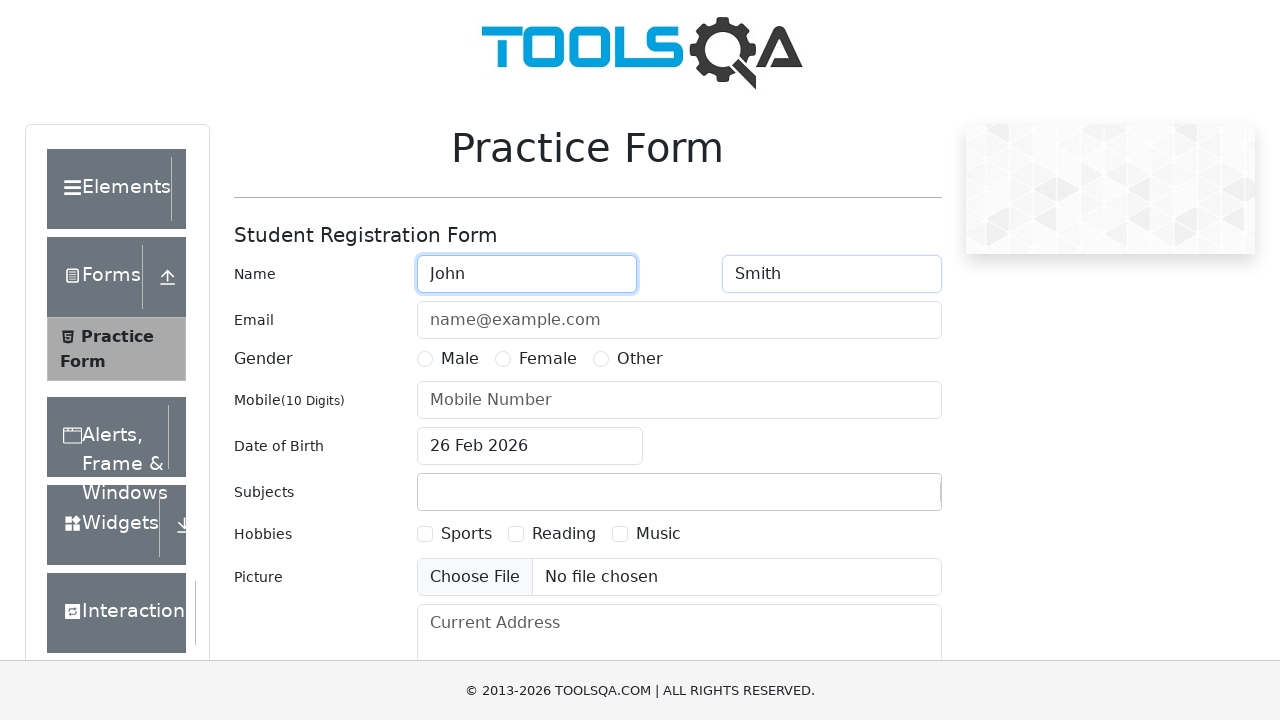

Filled email field with 'john.smith@example.com' on #userEmail
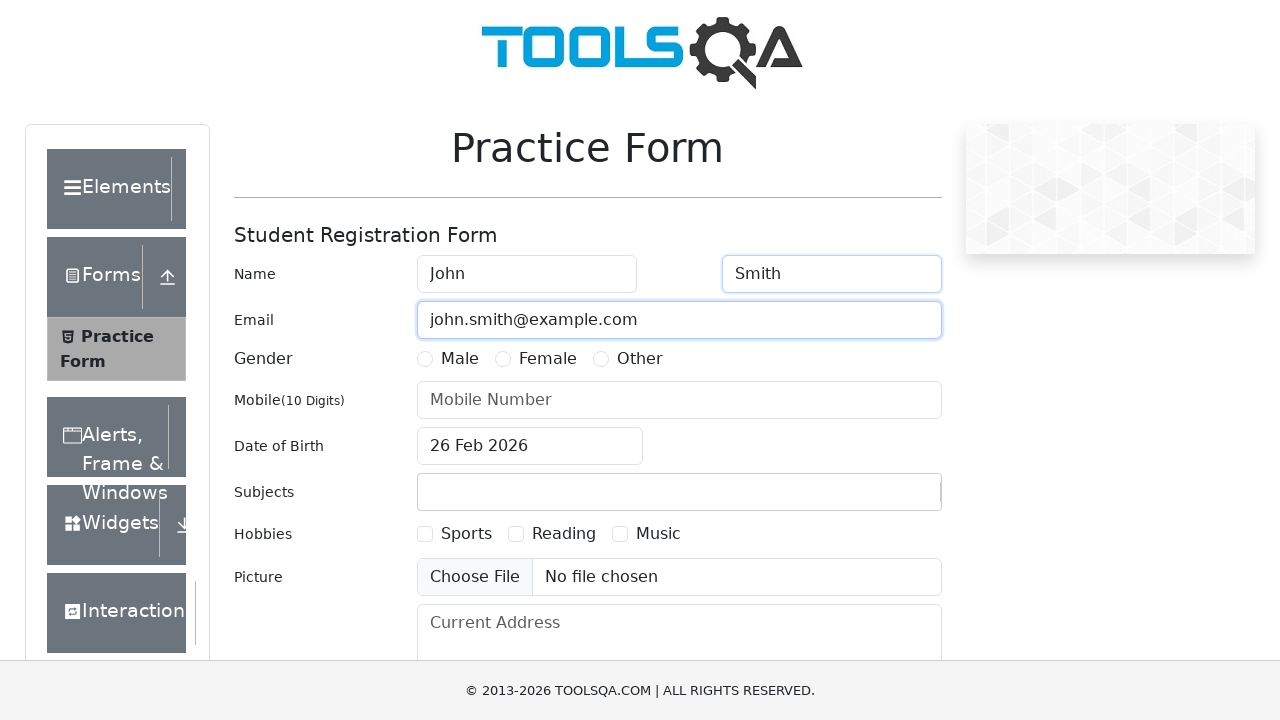

Filled phone number field with '5551234567' on #userNumber
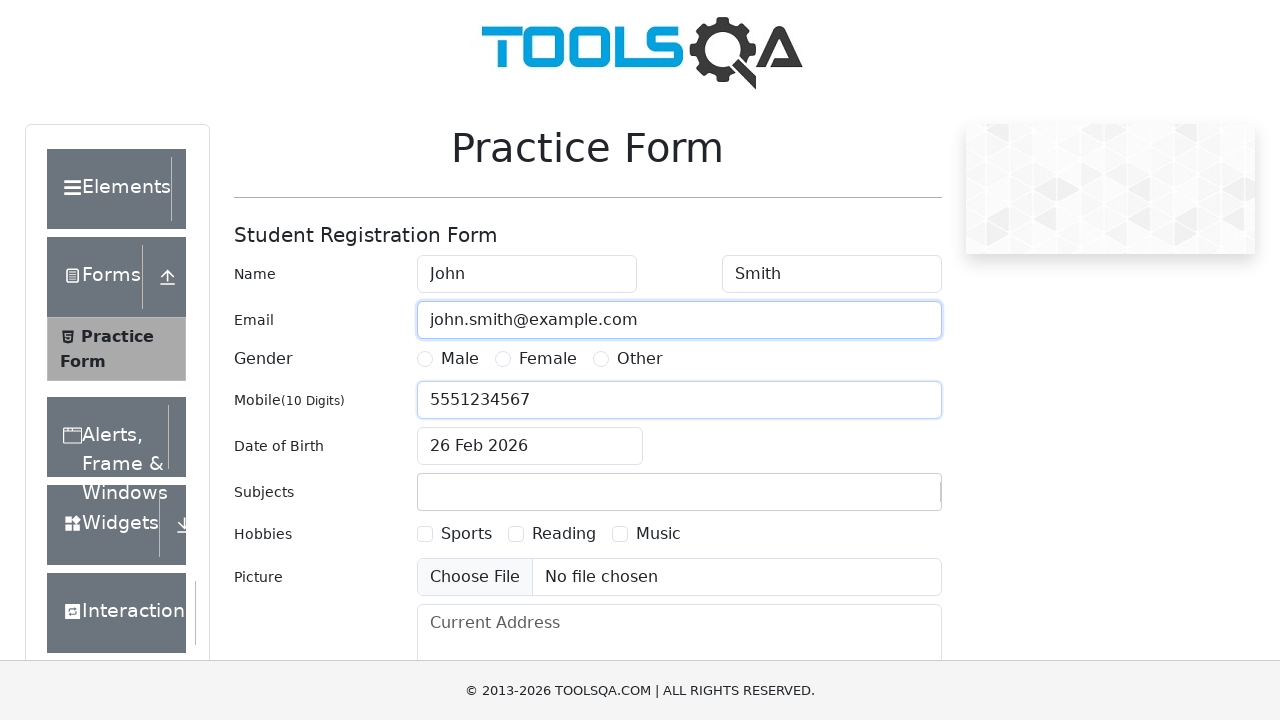

Filled address field with '123 Main Street, New York, NY 10001' on #currentAddress
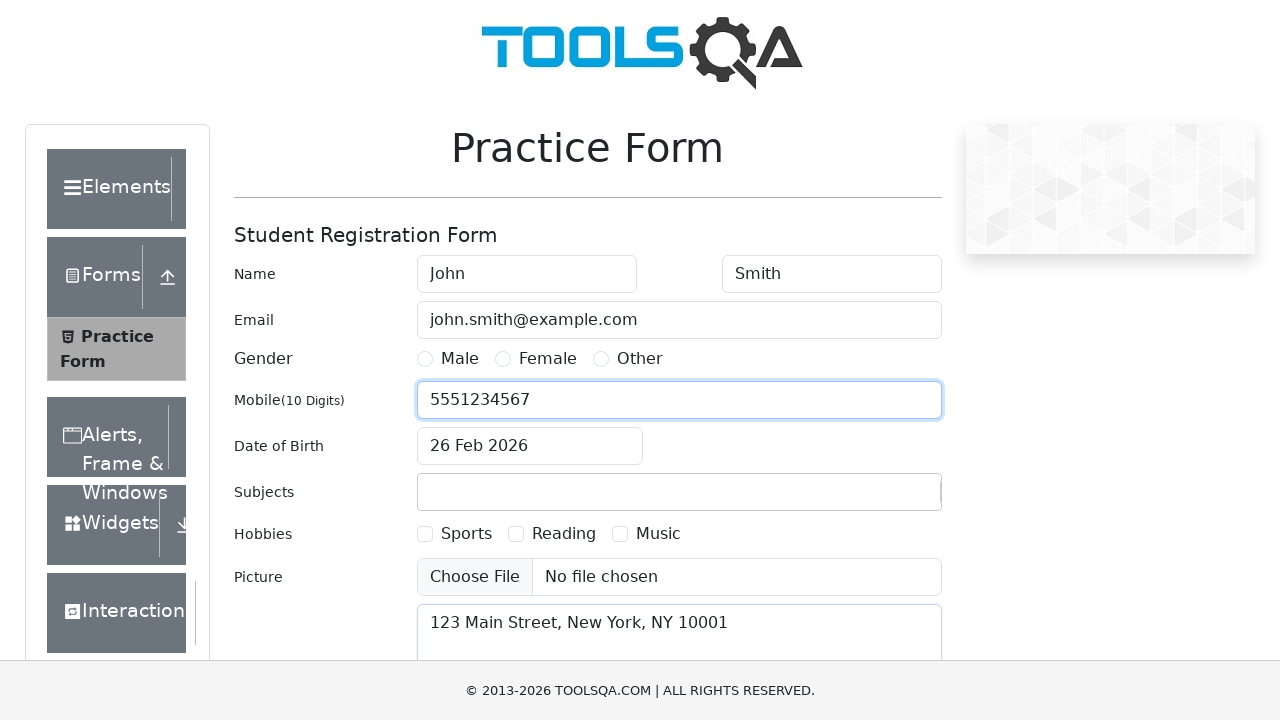

Located gender radio buttons
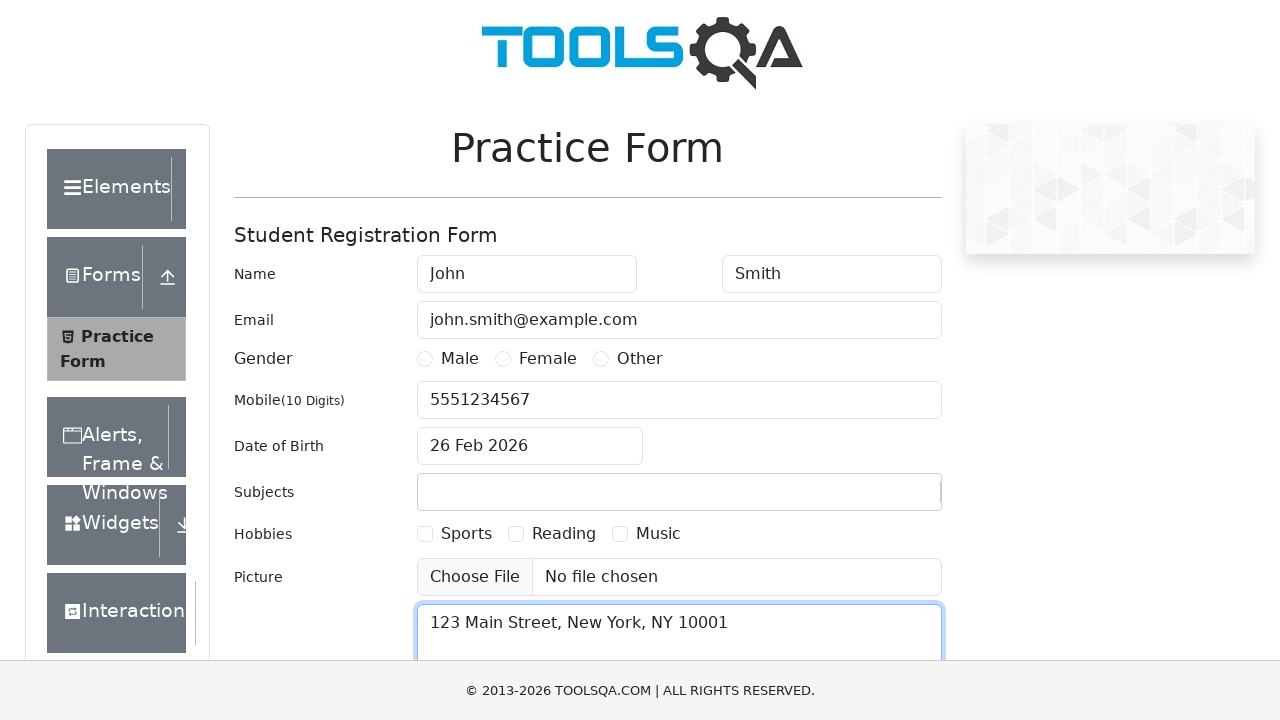

Selected random gender option with id 'gender-radio-1' at (460, 359) on label[for='gender-radio-1']
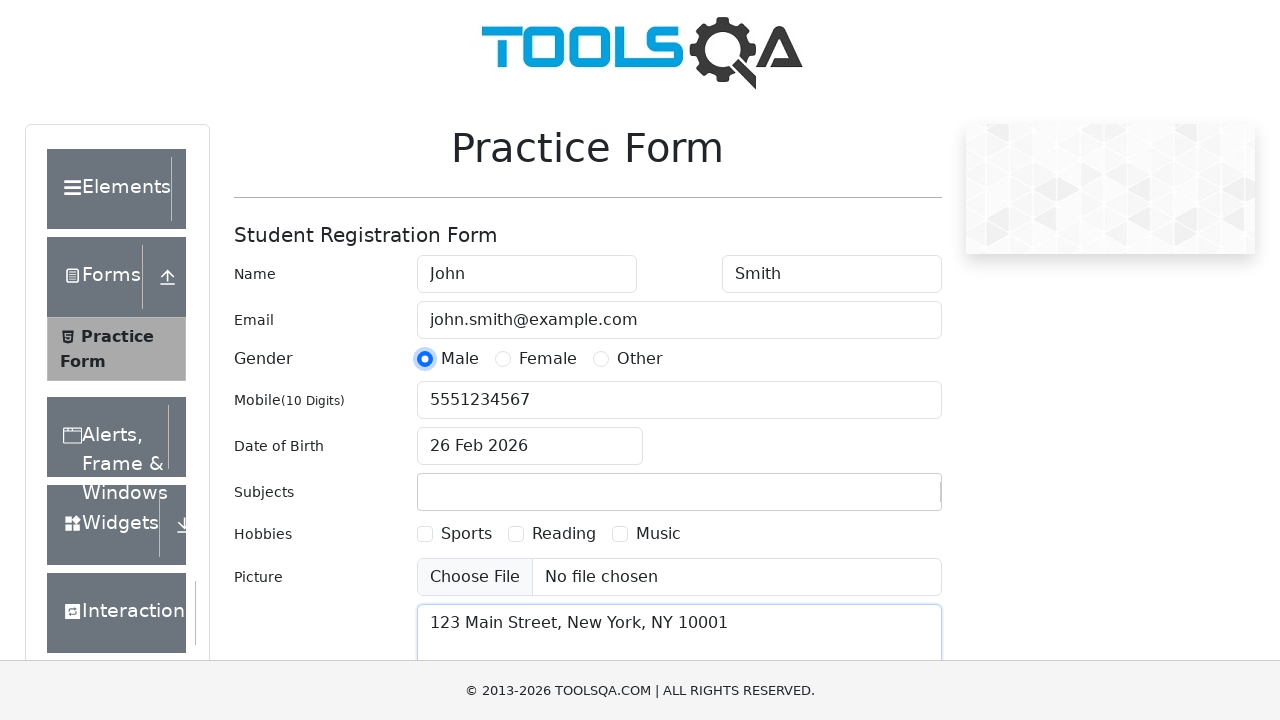

Located hobby checkboxes
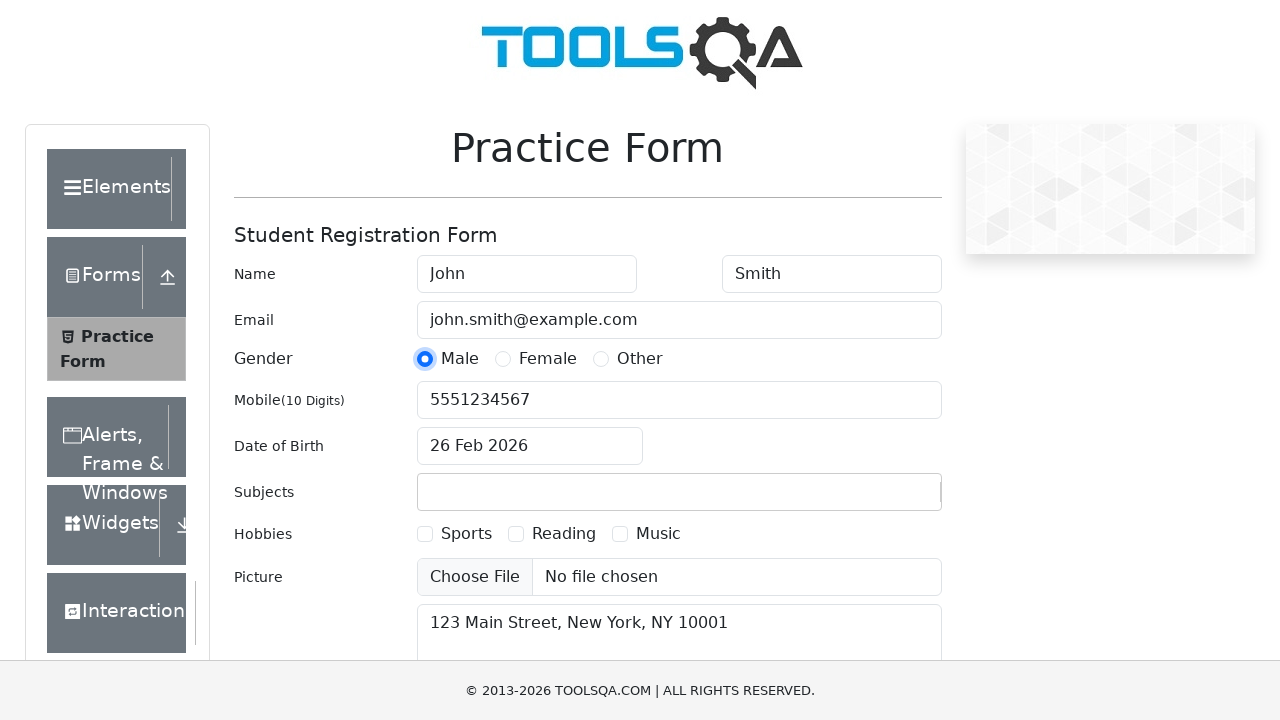

Selected random hobby with id 'hobbies-checkbox-1' at (466, 534) on label[for='hobbies-checkbox-1']
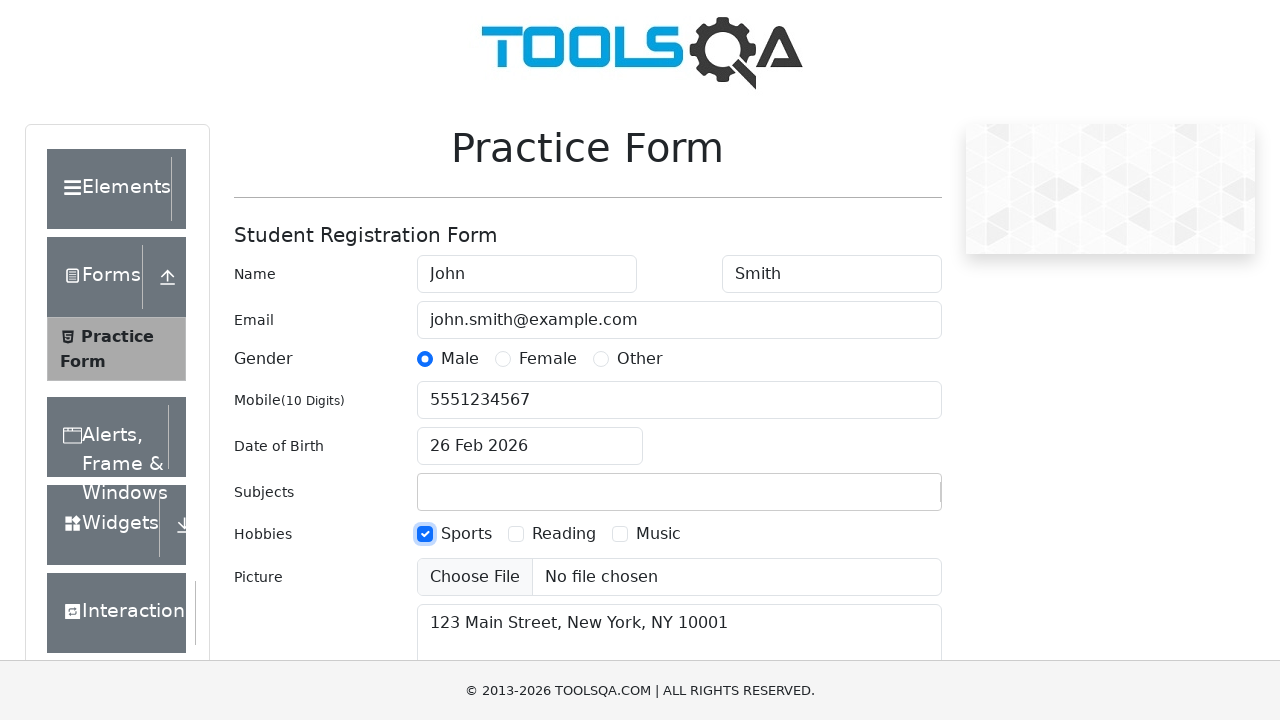

Clicked date of birth input field to open date picker at (530, 446) on #dateOfBirthInput
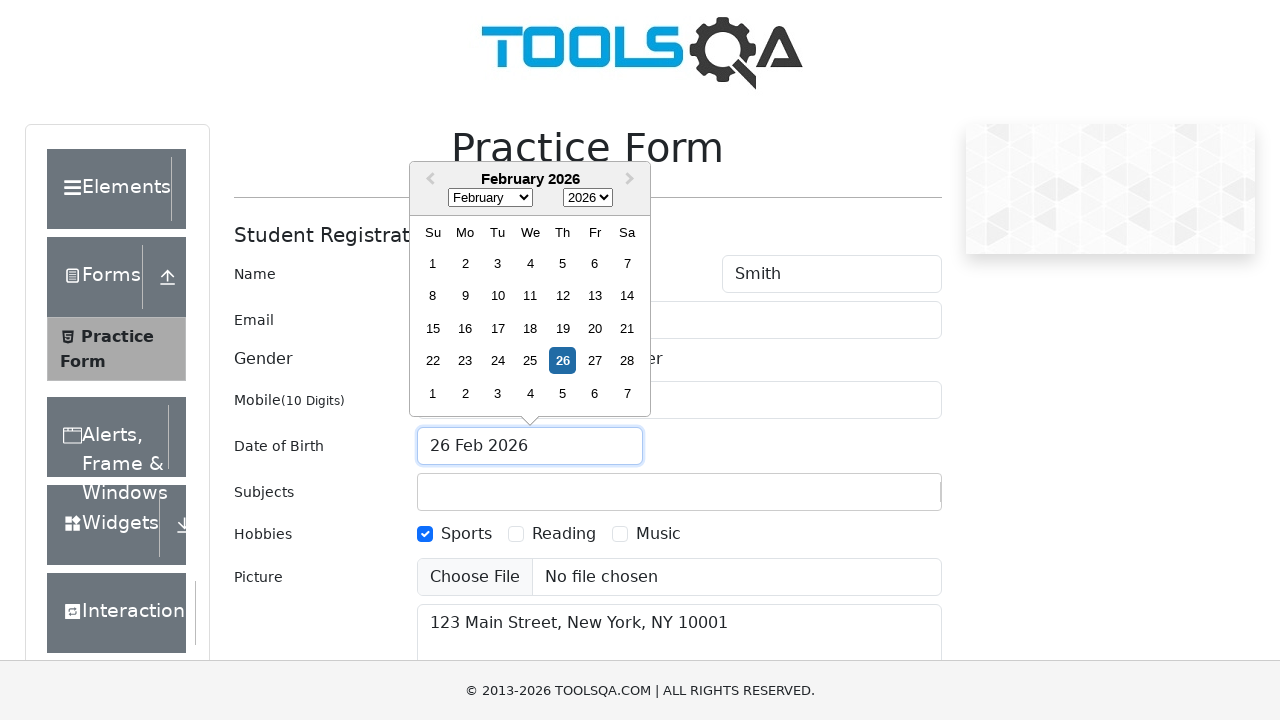

Selected year '1995' from date picker on .react-datepicker__year-select
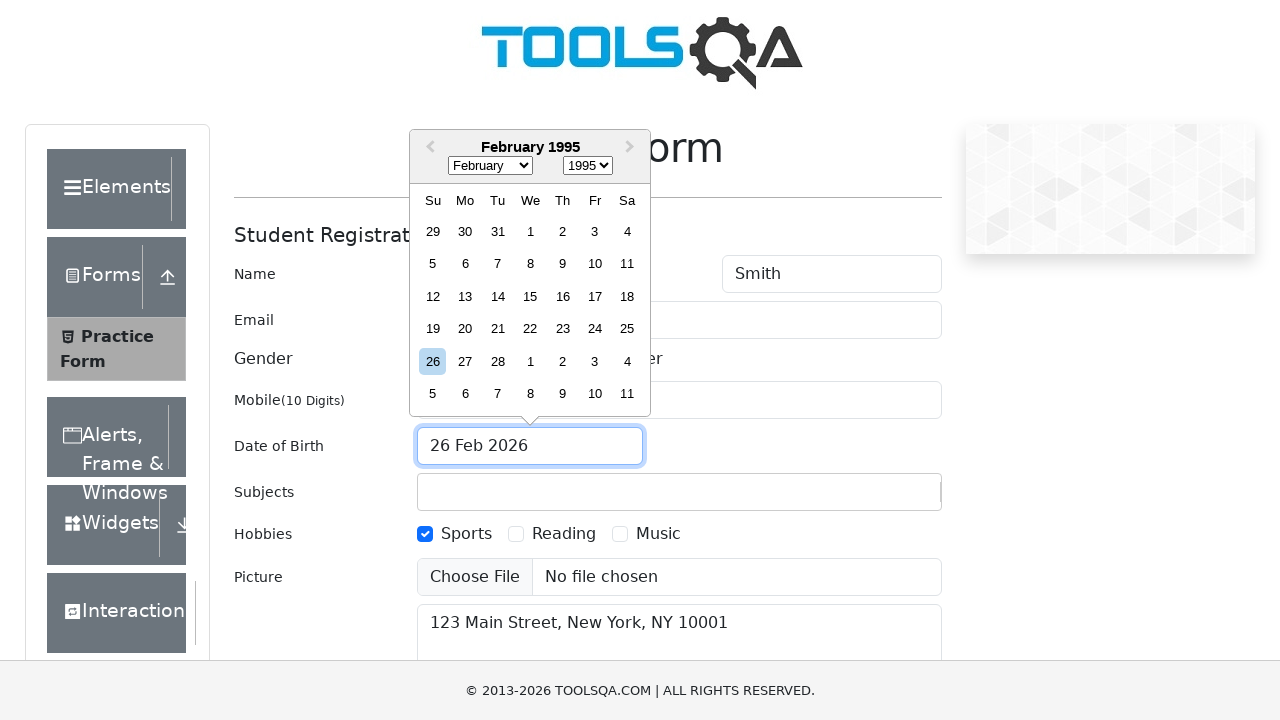

Selected month 'March' from date picker on .react-datepicker__month-select
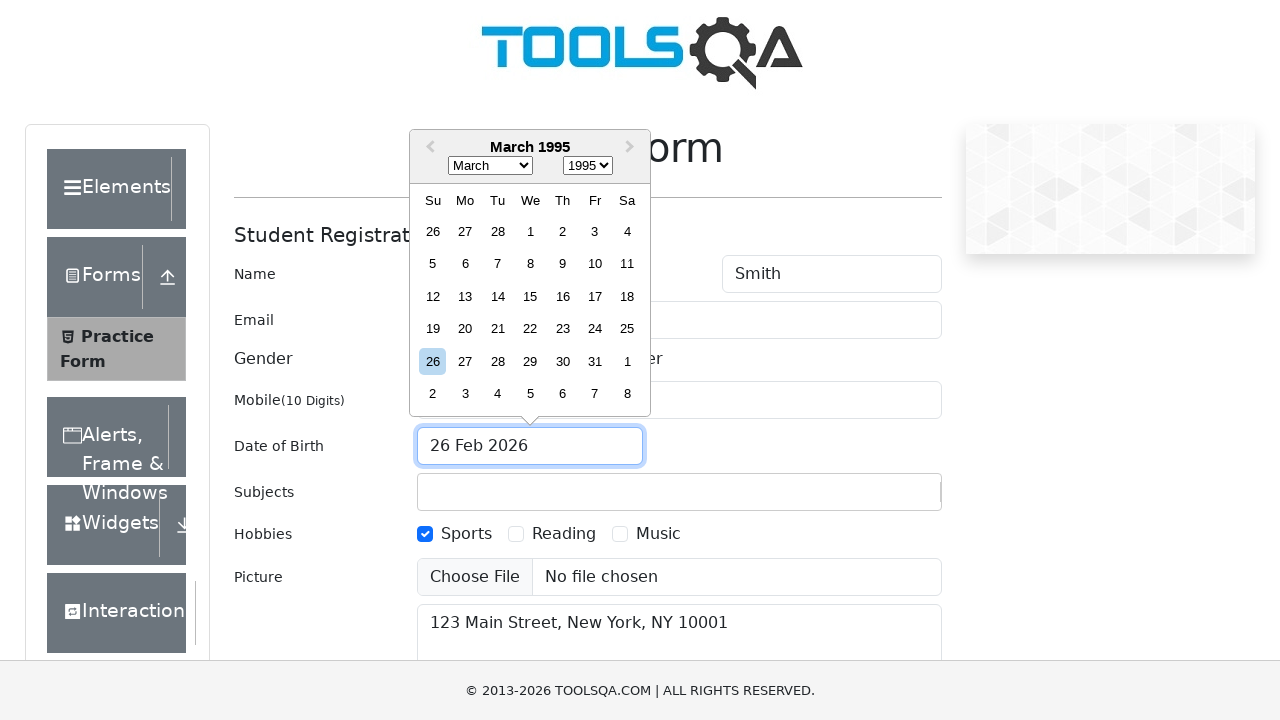

Located all available days in date picker
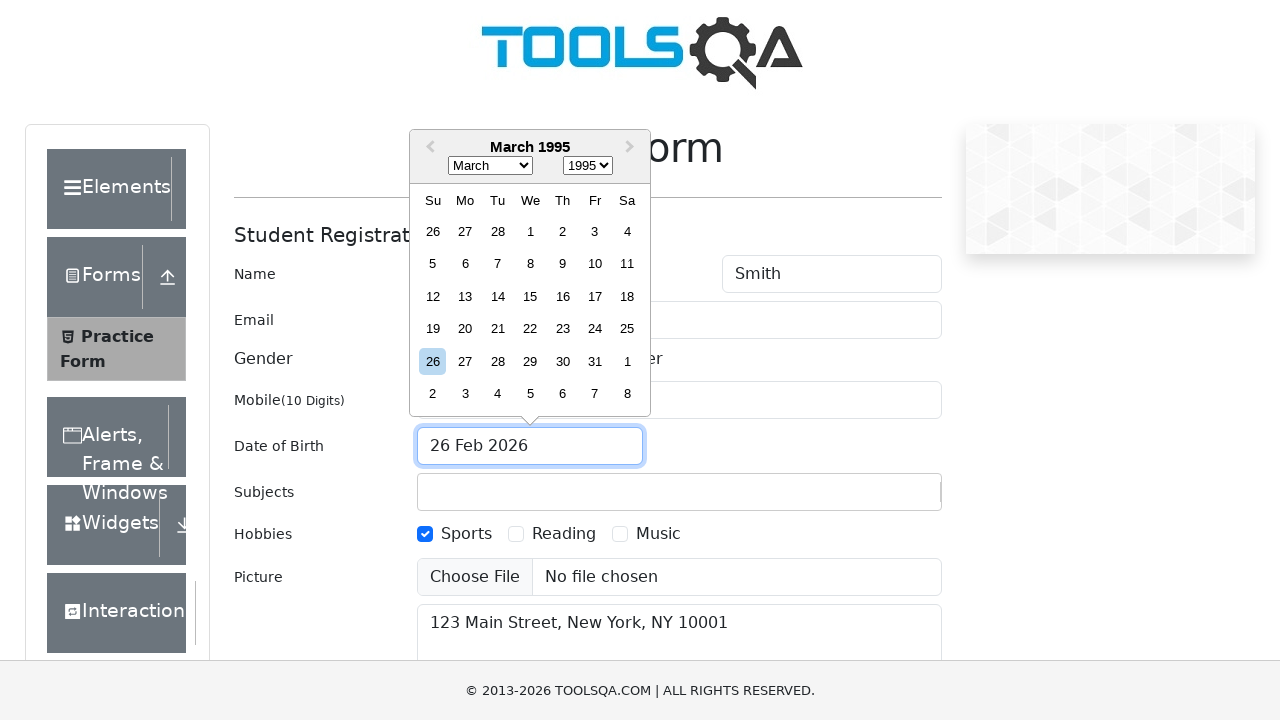

Selected day '15' from date picker at (530, 296) on div.react-datepicker__day:not(.react-datepicker__day--outside-month) >> nth=14
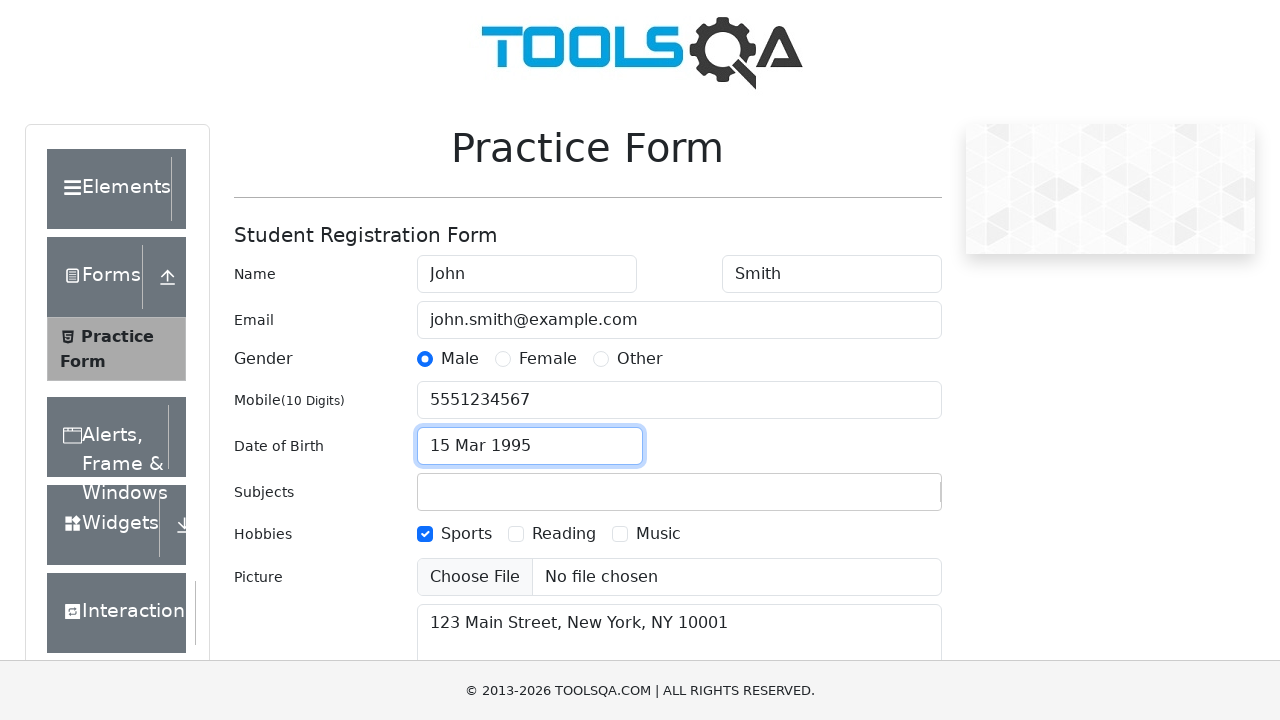

Scrolled to submit button
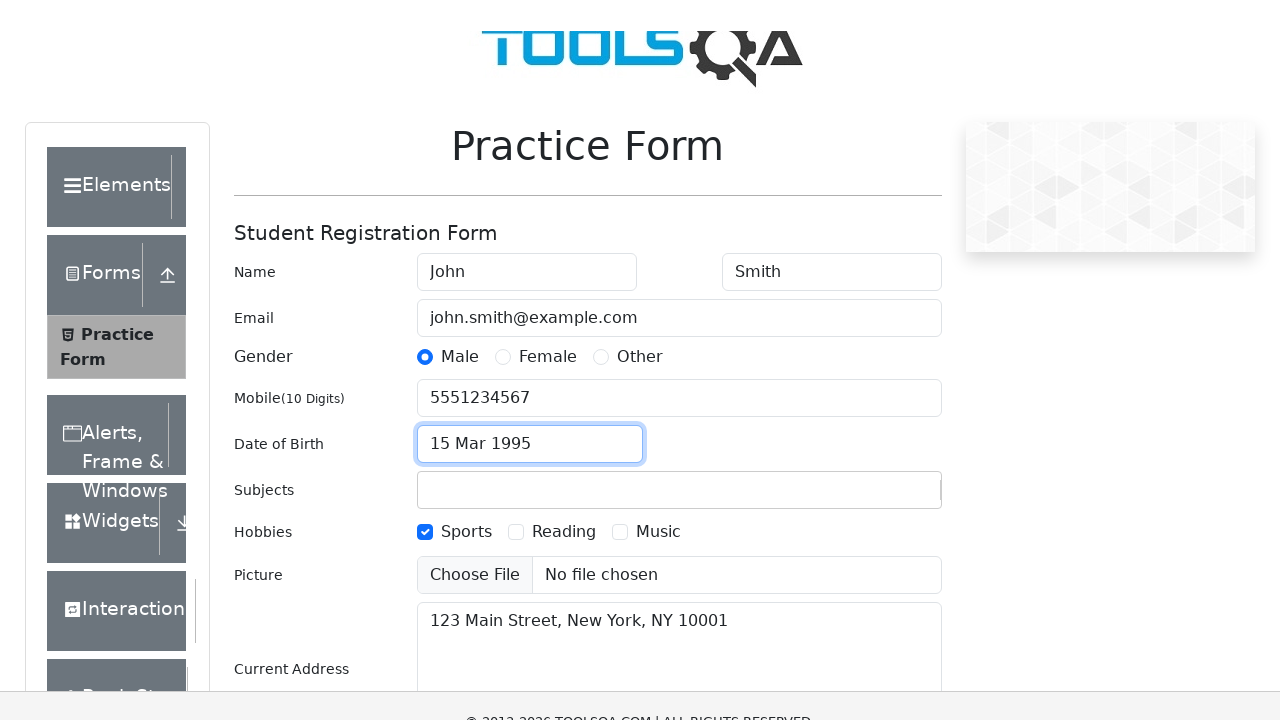

Clicked submit button to submit the registration form at (885, 499) on #submit
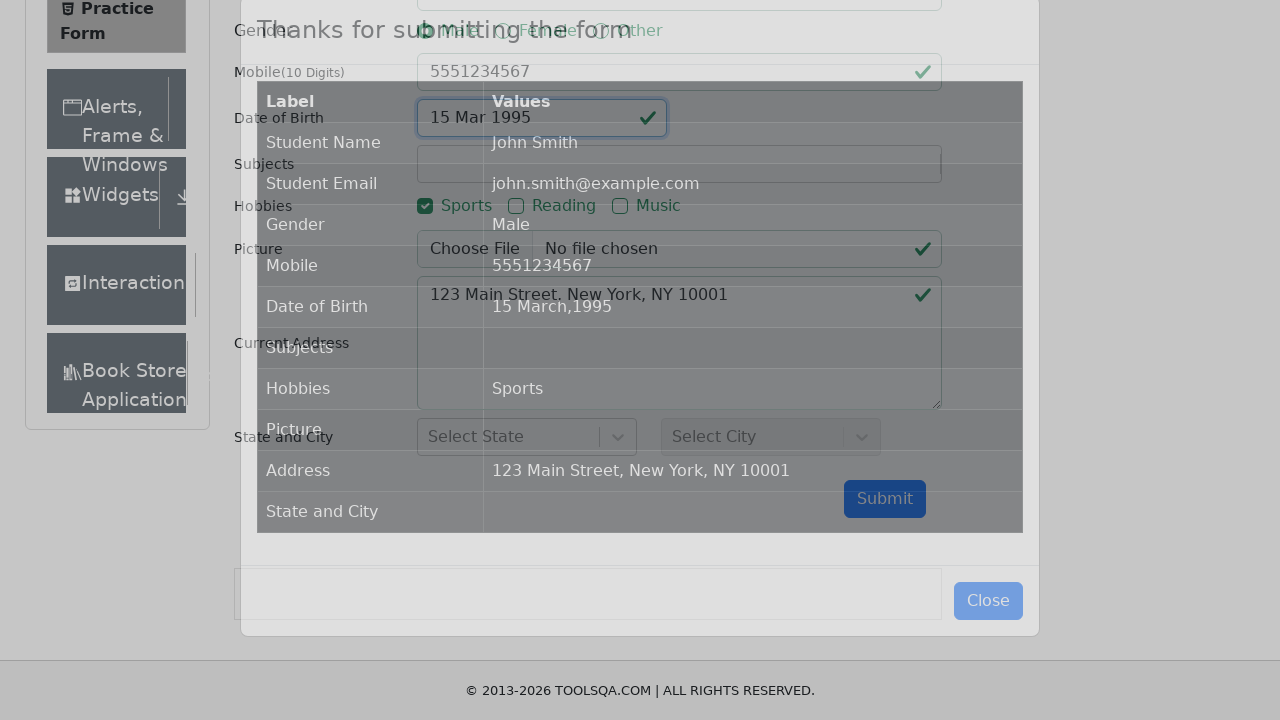

Confirmation modal appeared
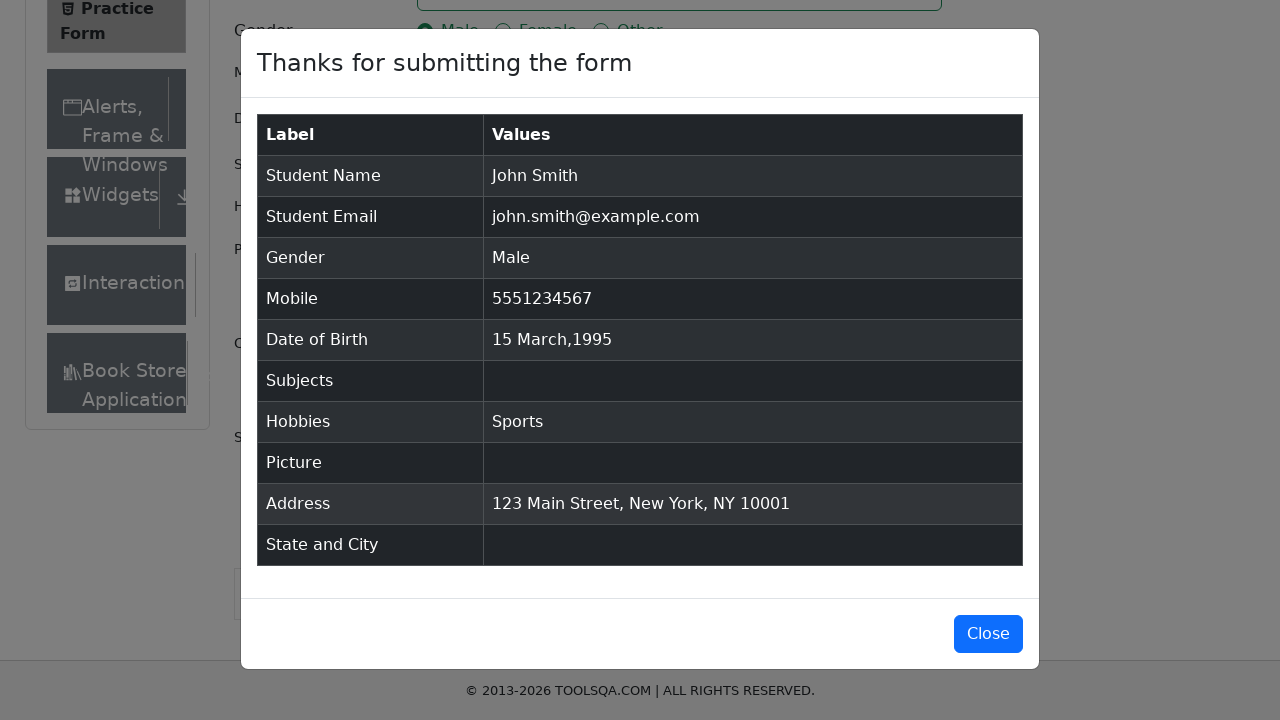

Closed confirmation modal by clicking close button at (988, 634) on #closeLargeModal
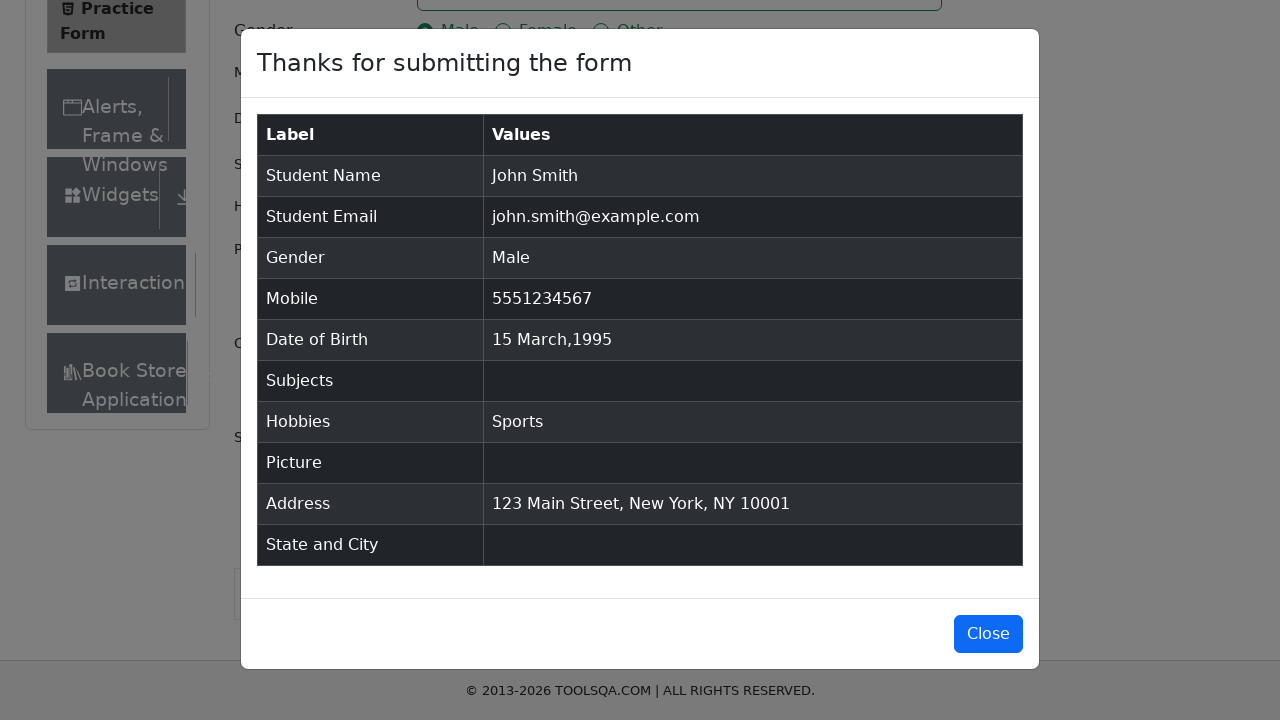

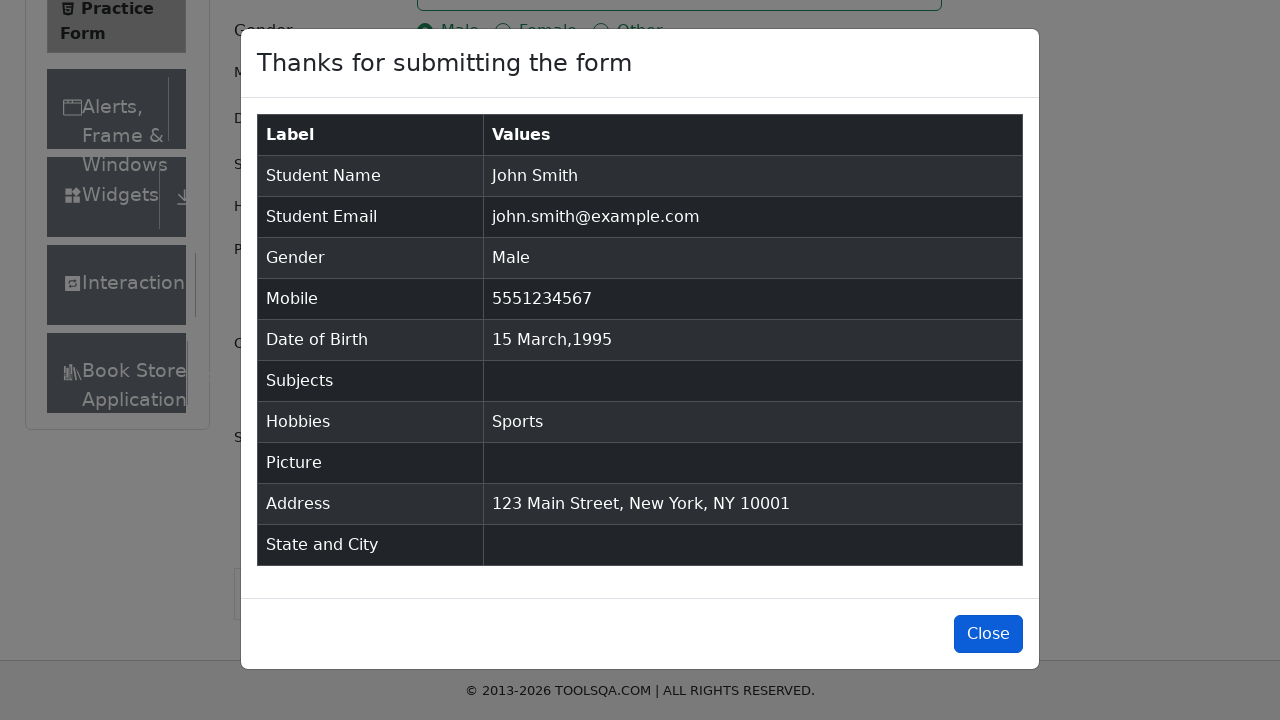